Navigates to the Python.org website and verifies that the page title contains "python"

Starting URL: http://www.python.org

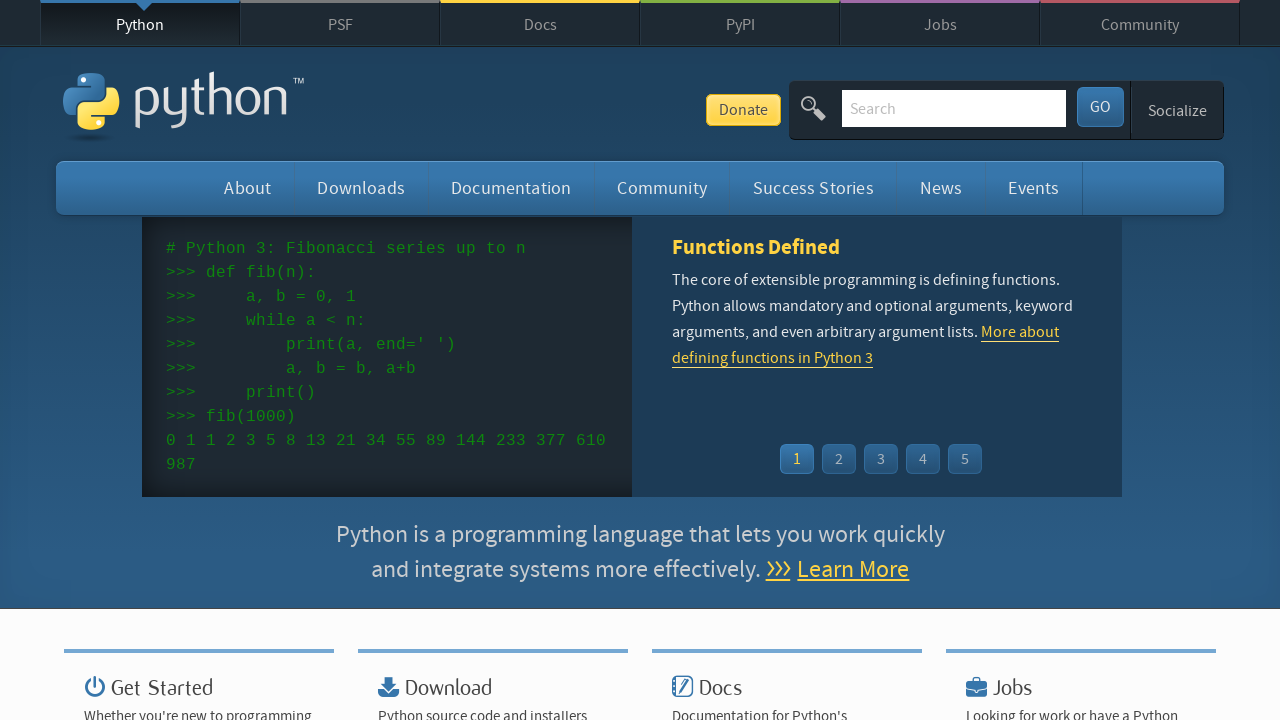

Navigated to Python.org website
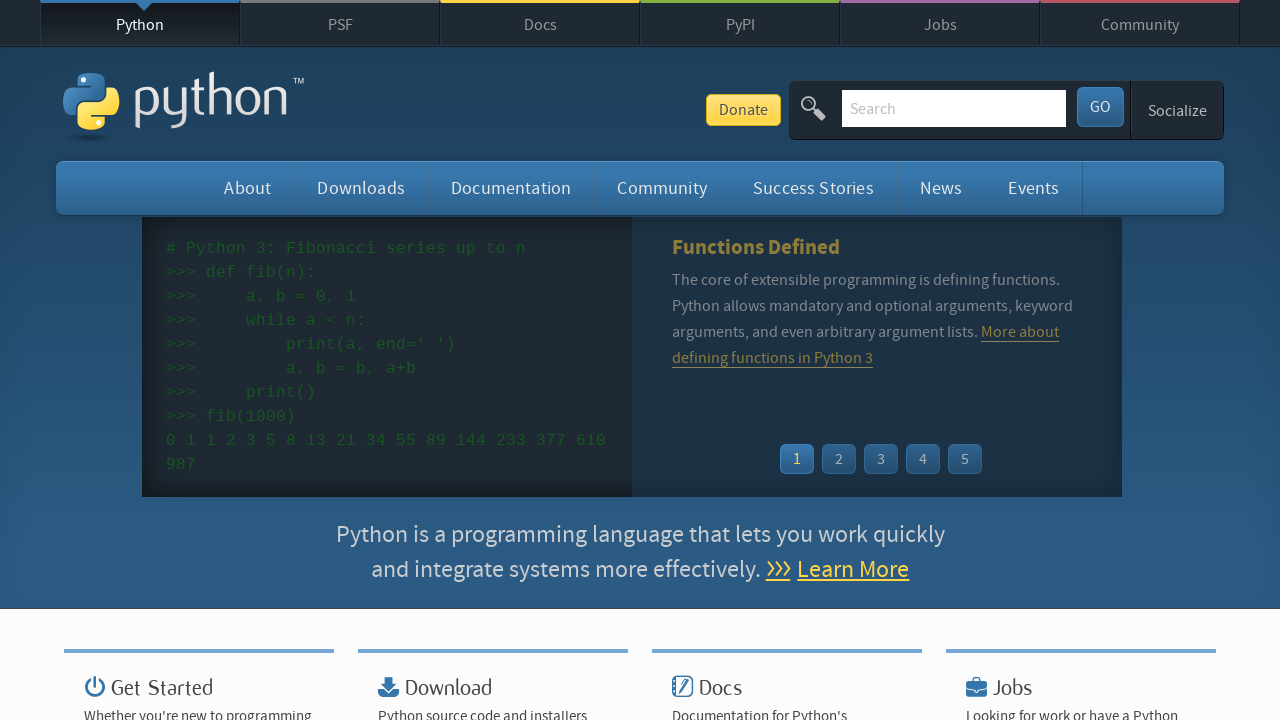

Verified that page title contains 'python'
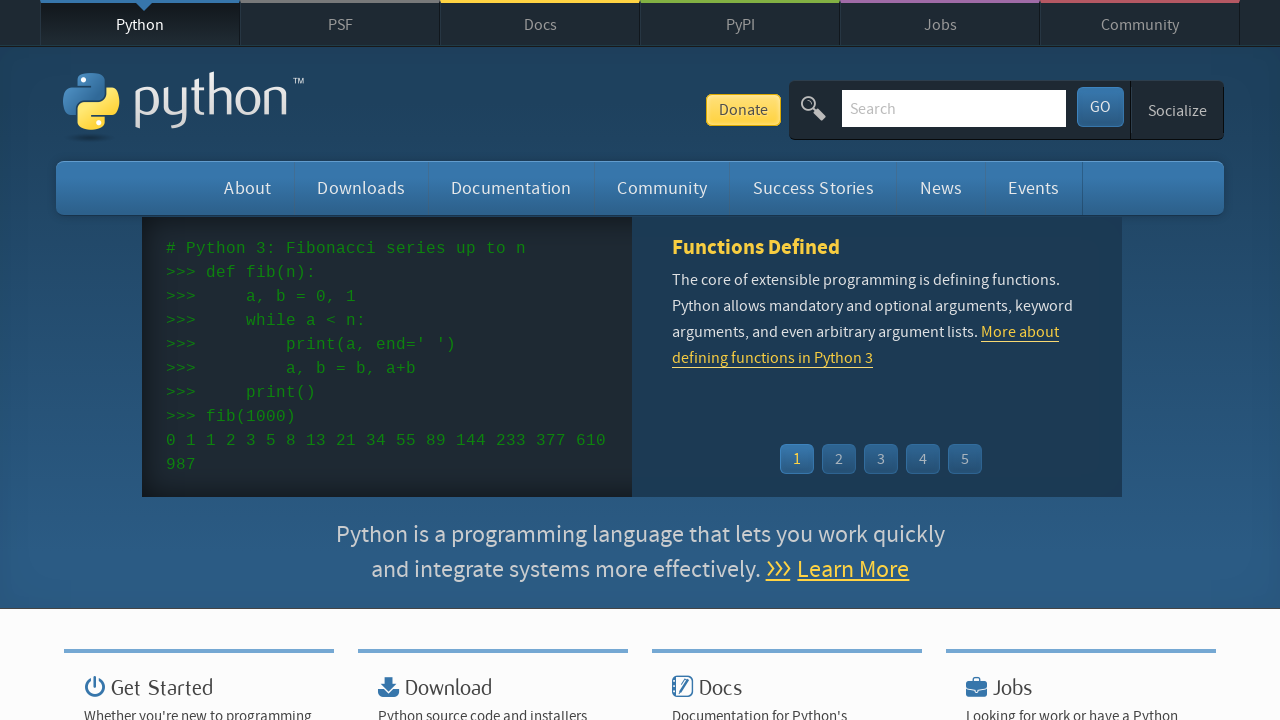

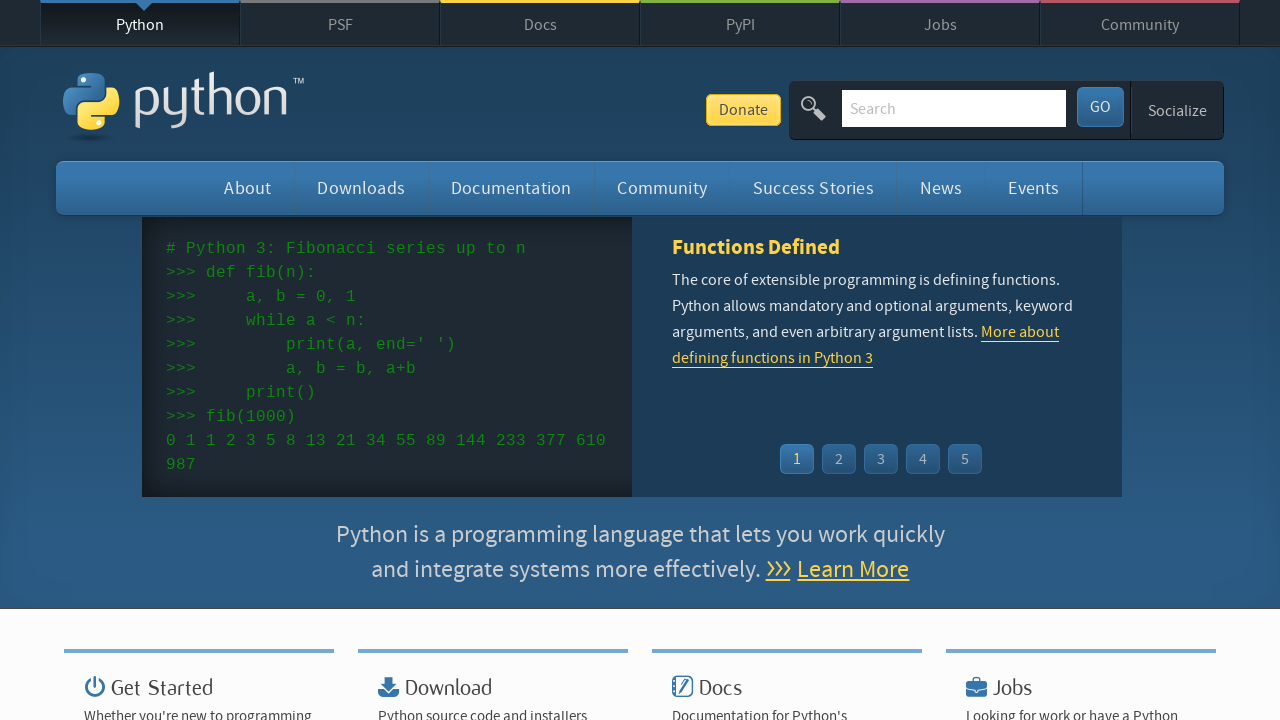